Tests drag and drop functionality by dragging an element to a drop zone

Starting URL: https://testpages.eviltester.com/styled/drag-drop-javascript.html

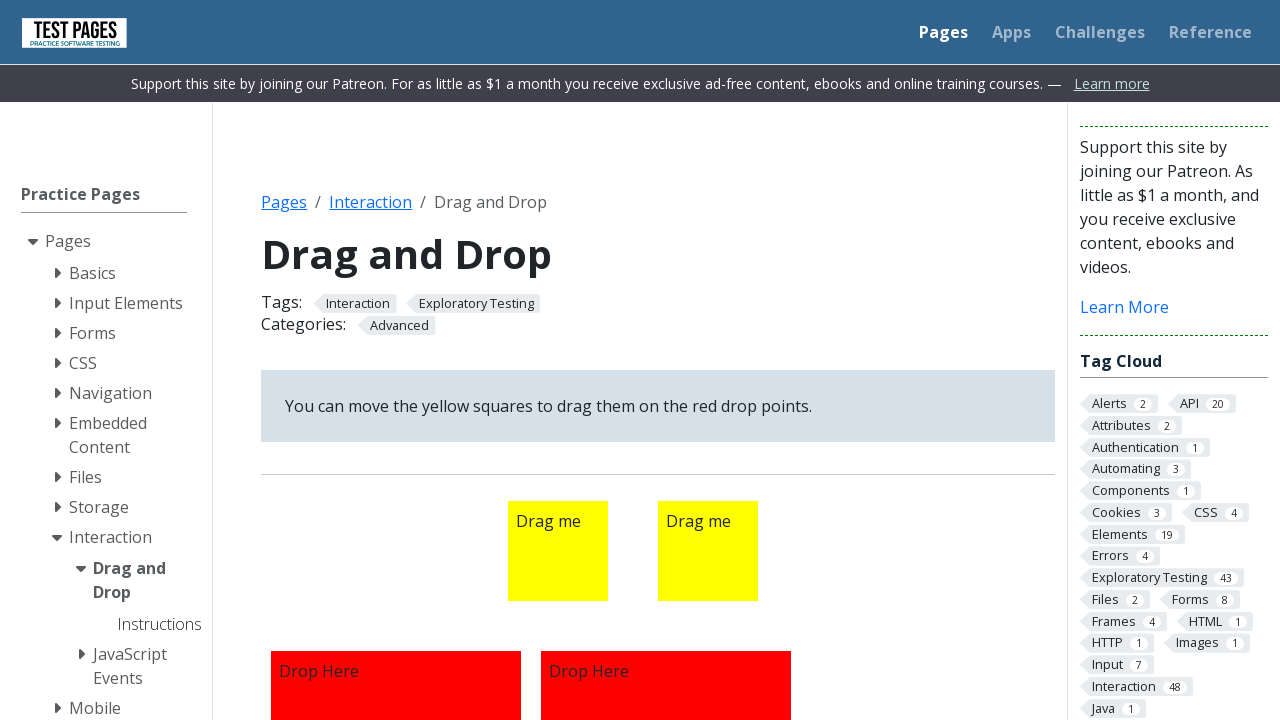

Navigated to drag and drop test page
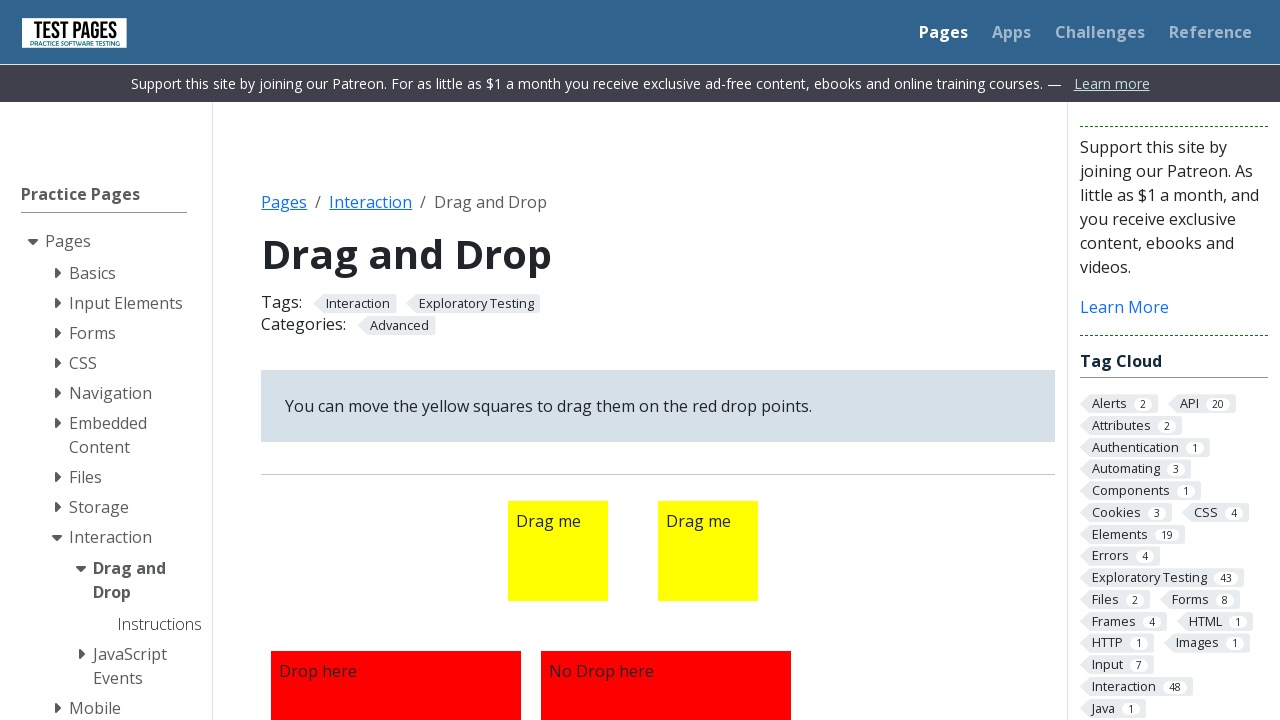

Dragged draggable1 element to droppable1 drop zone at (396, 595)
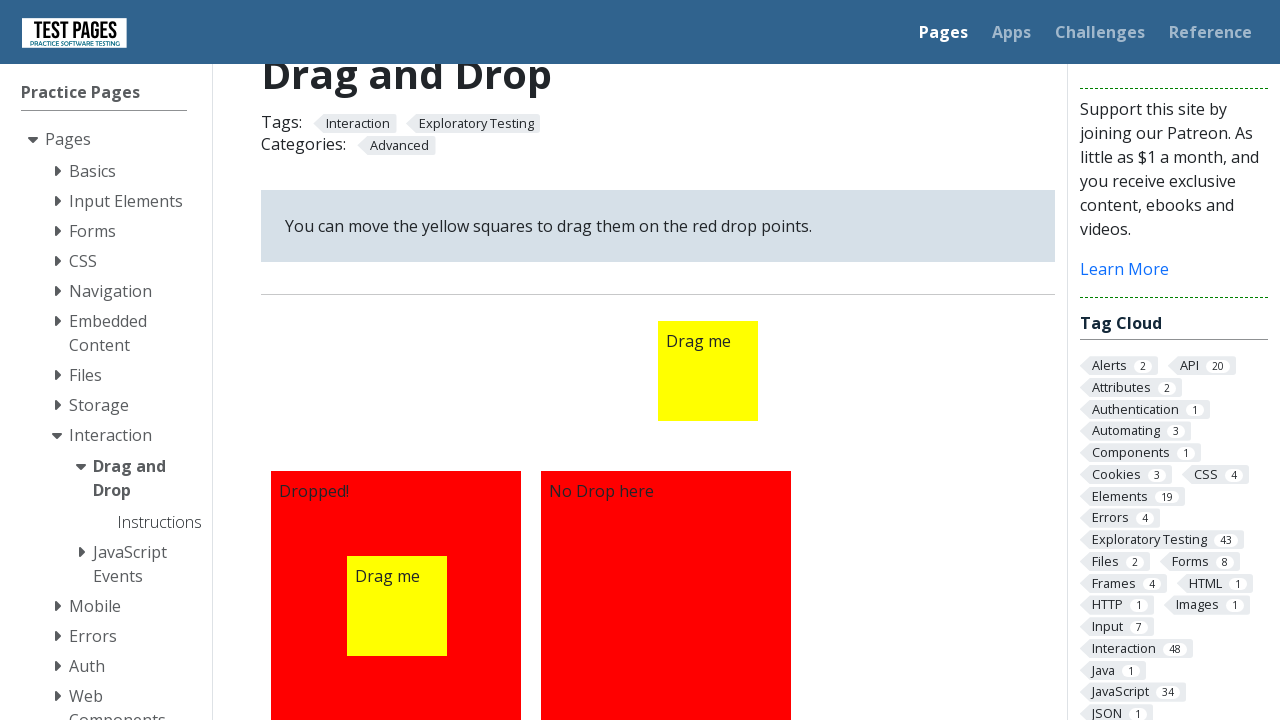

Verified drop zone is present after drag and drop
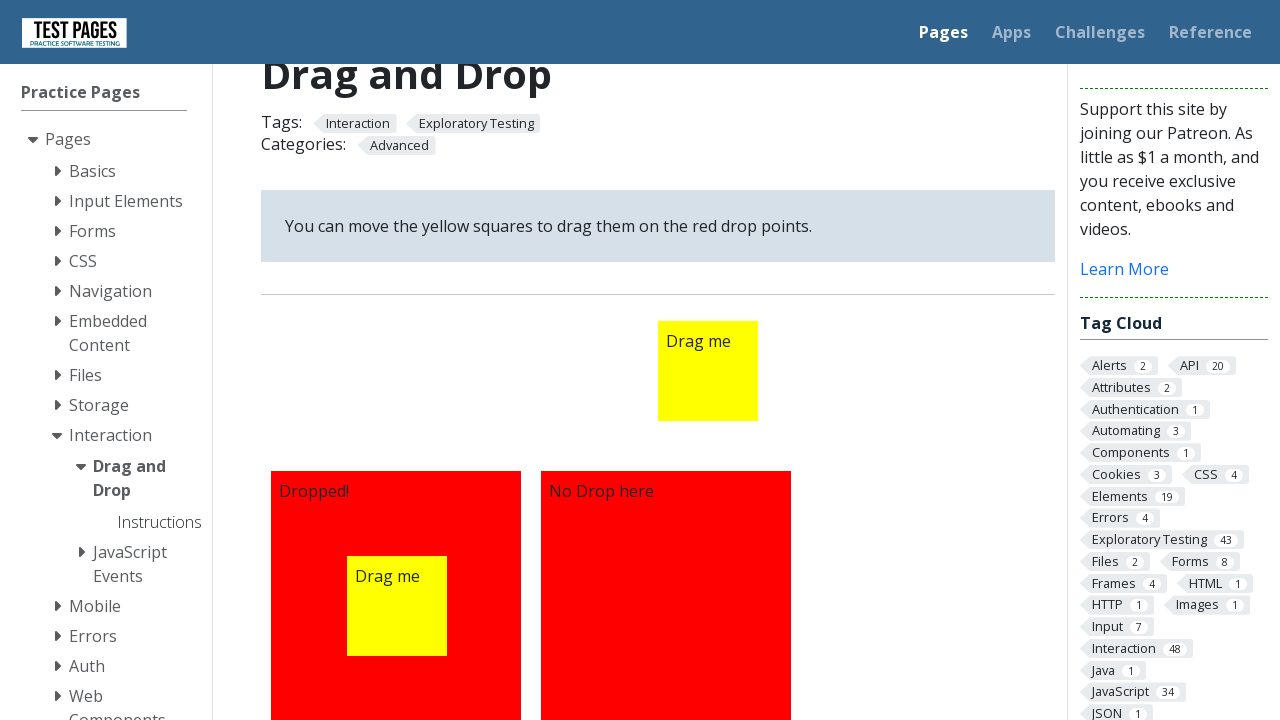

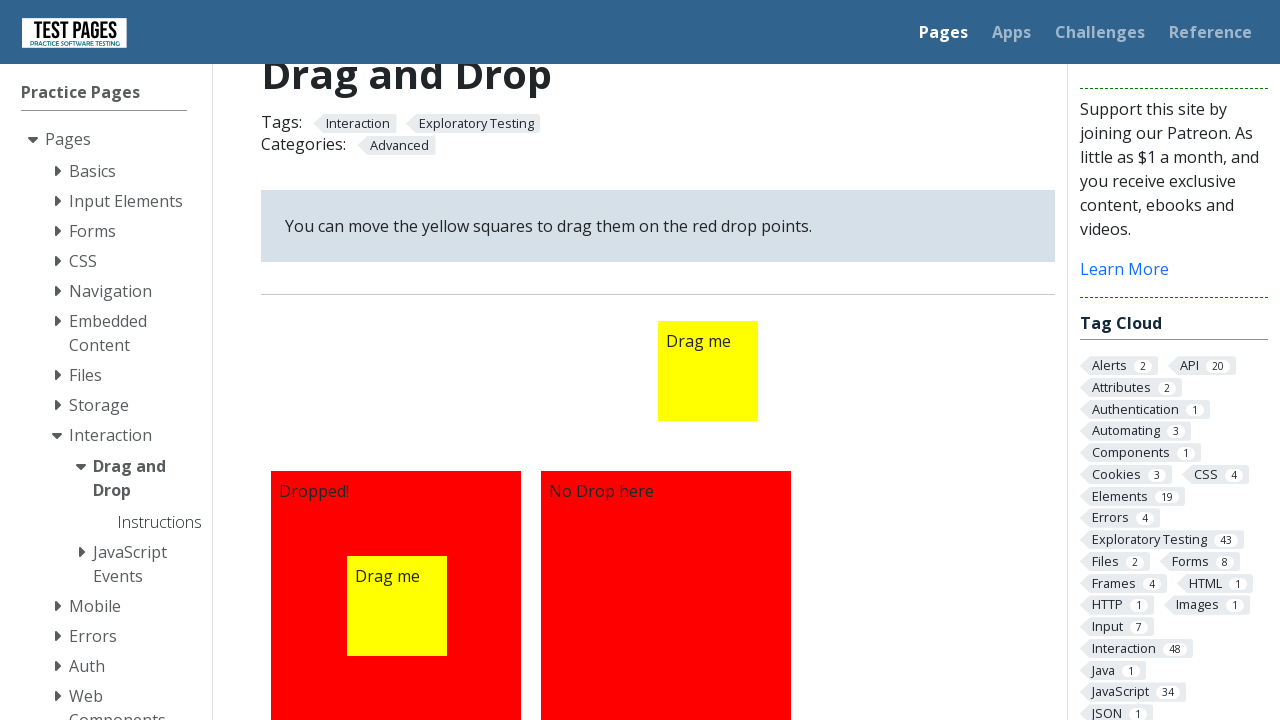